Tests opening a new browser window by clicking the "Multiple Windows" link on the-internet.herokuapp.com, then clicking to open a new window and verifying the new window displays "New Window" text.

Starting URL: https://the-internet.herokuapp.com/

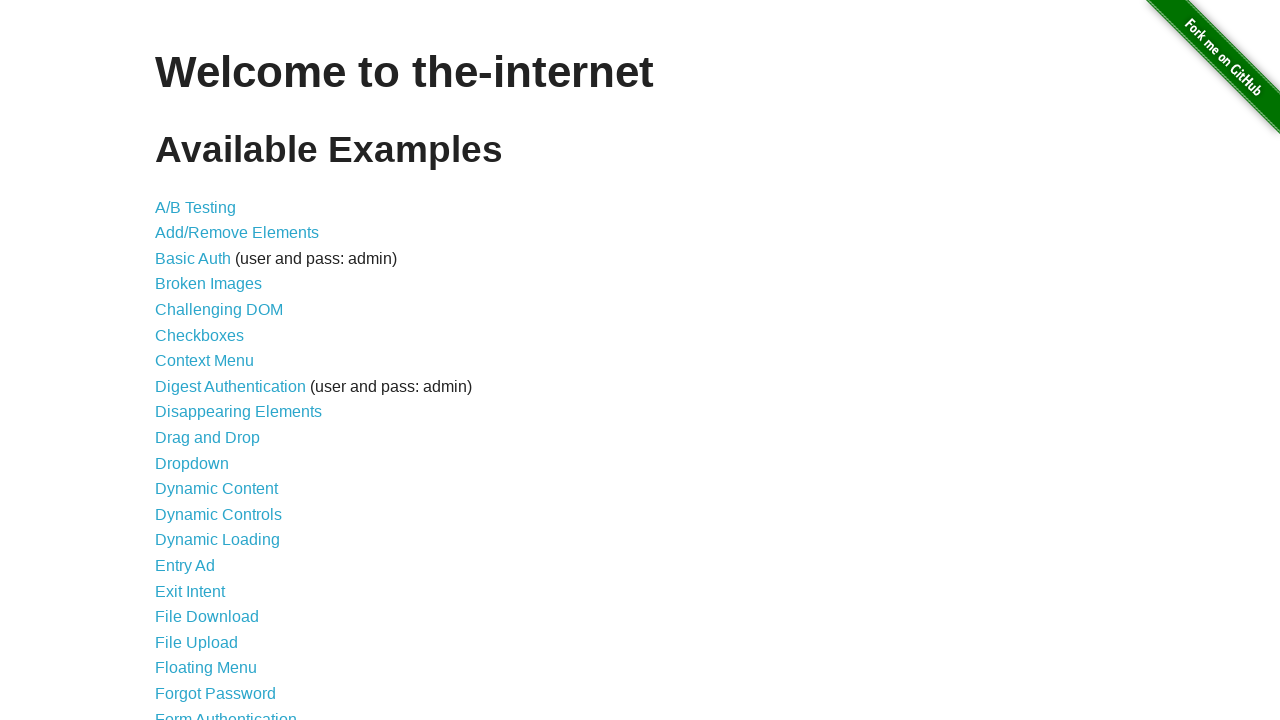

Clicked on Multiple Windows link at (218, 369) on a[href='/windows']
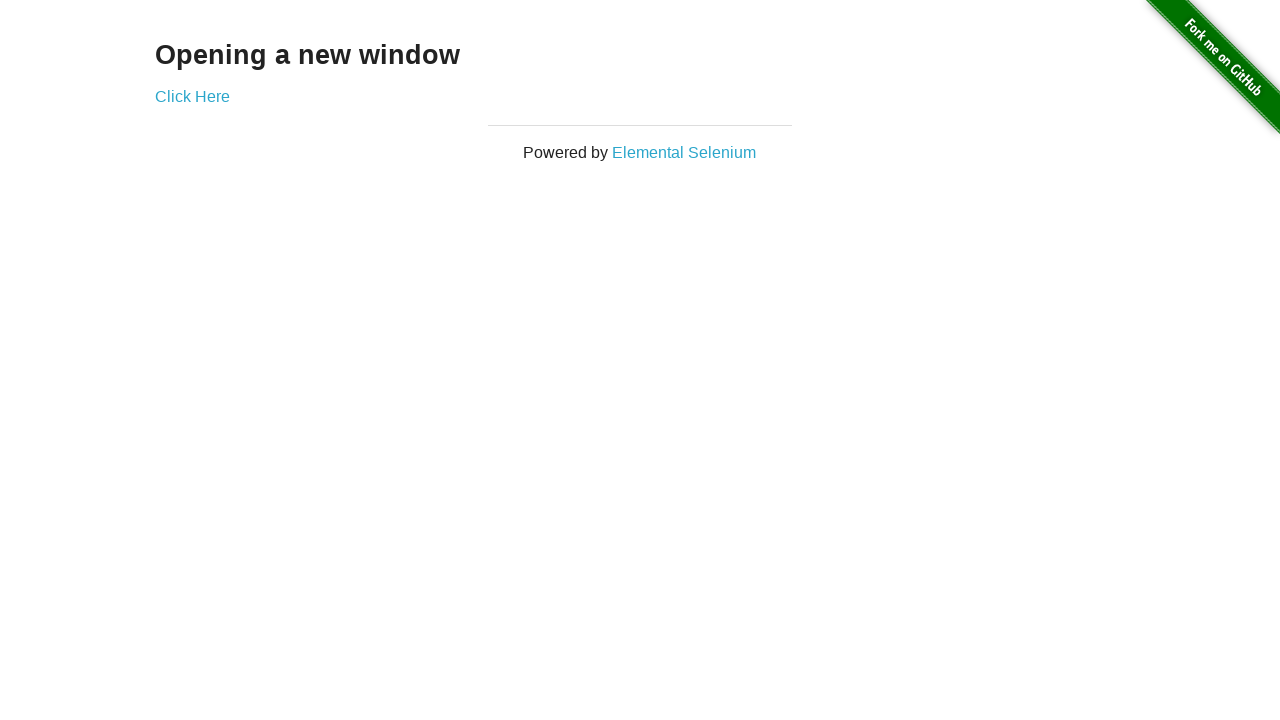

Multiple Windows page loaded
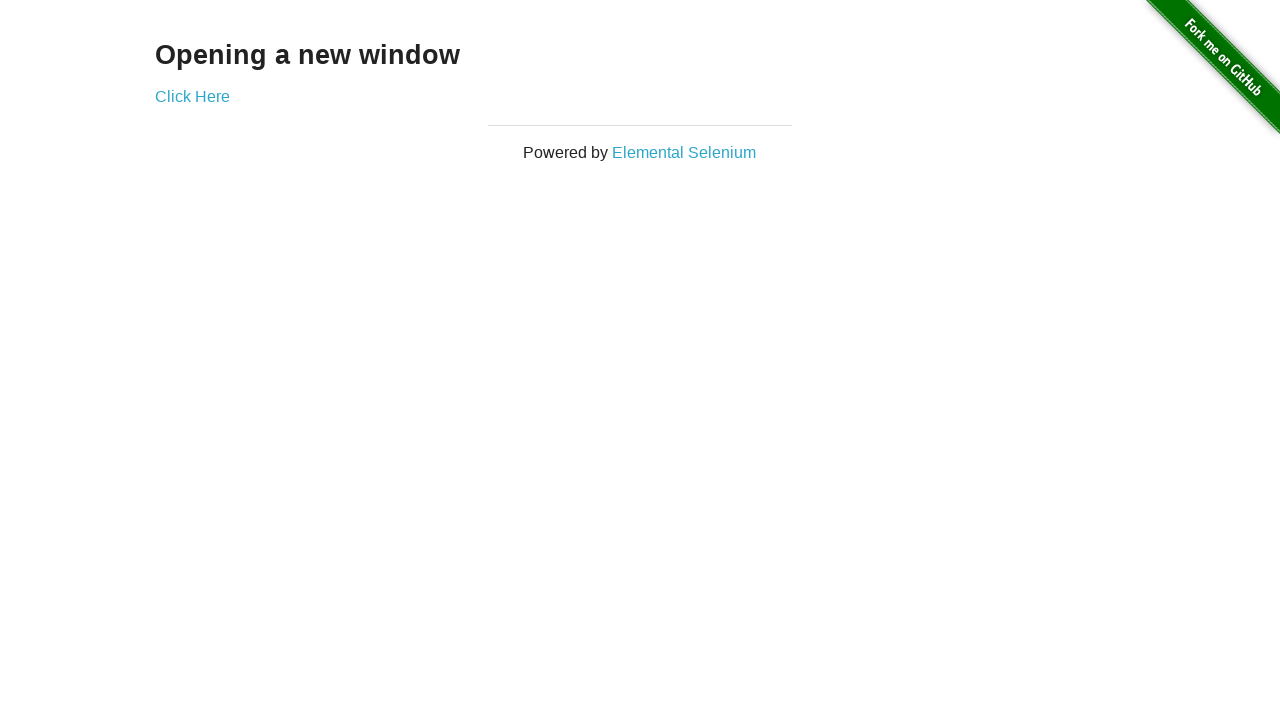

Clicked link to open new window at (192, 96) on a[href='/windows/new']
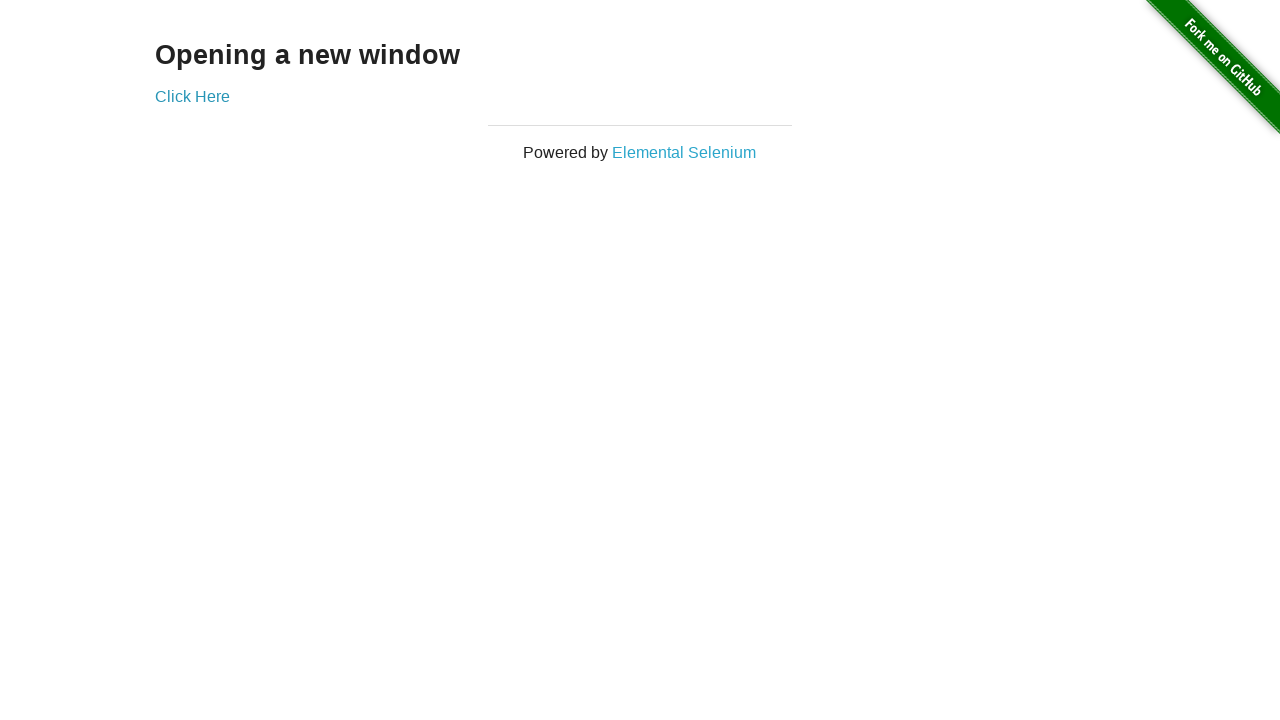

New window opened and captured
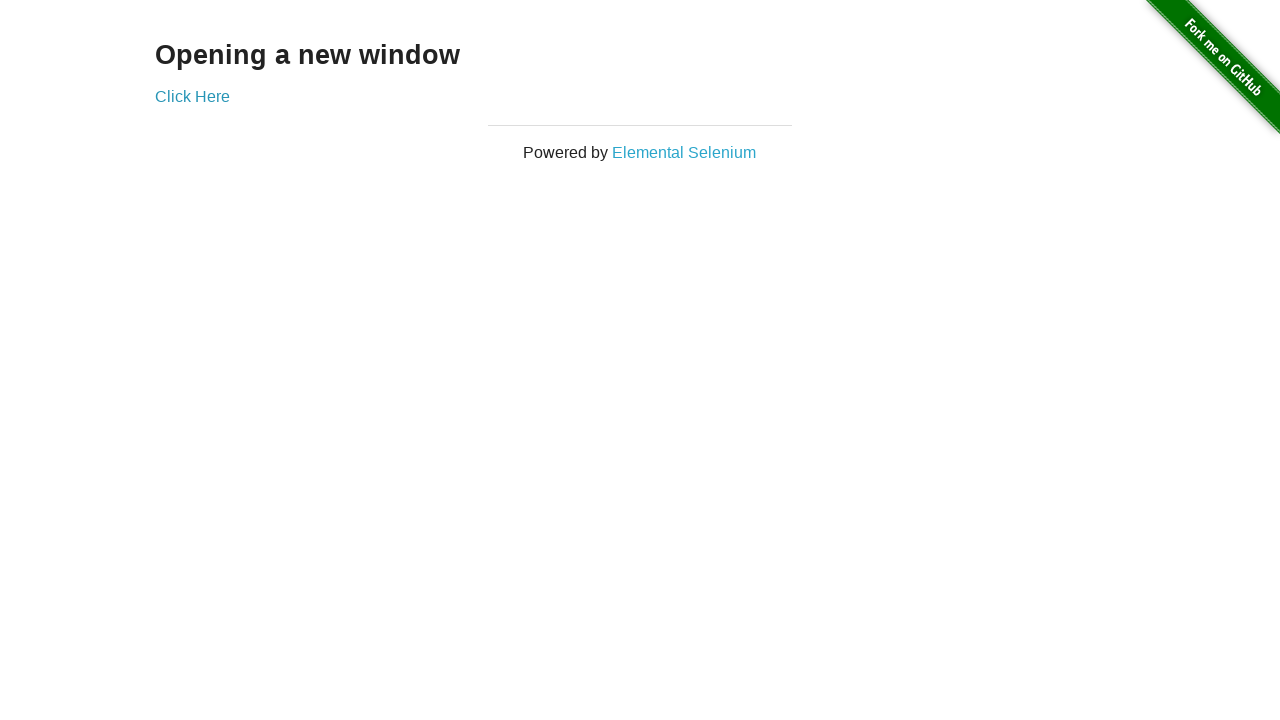

New window page loaded
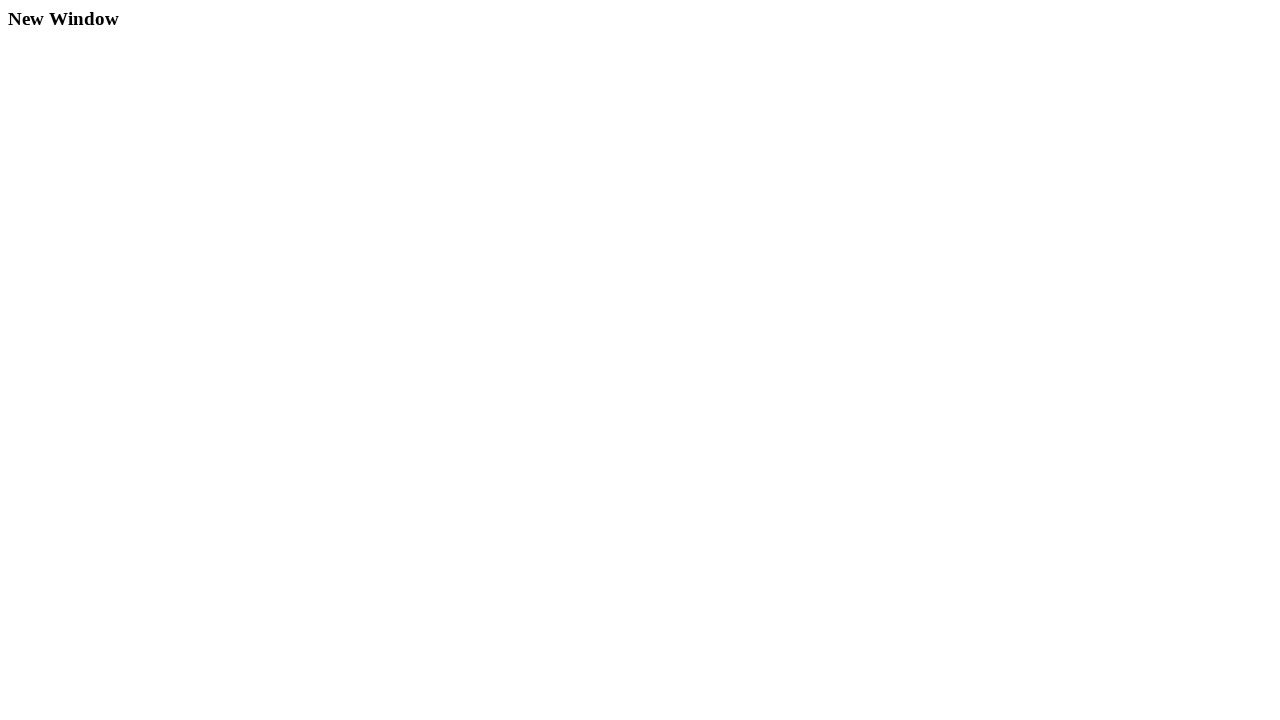

Verified 'New Window' text is visible
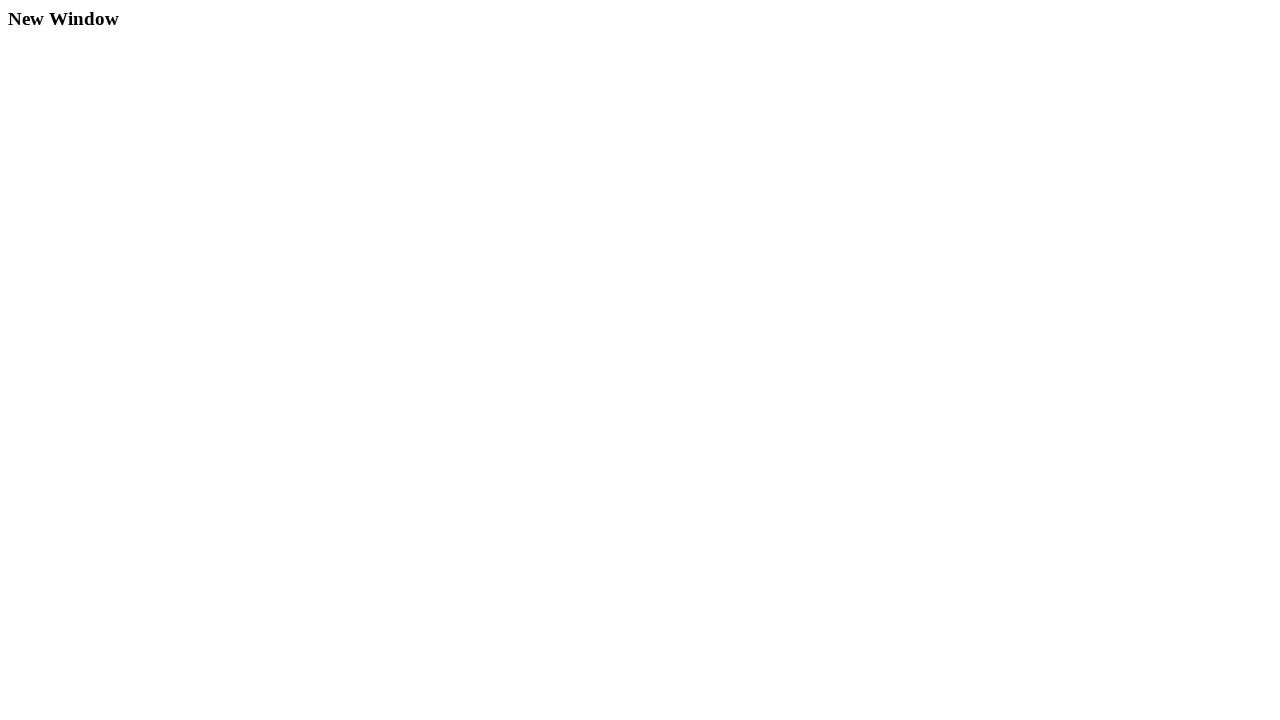

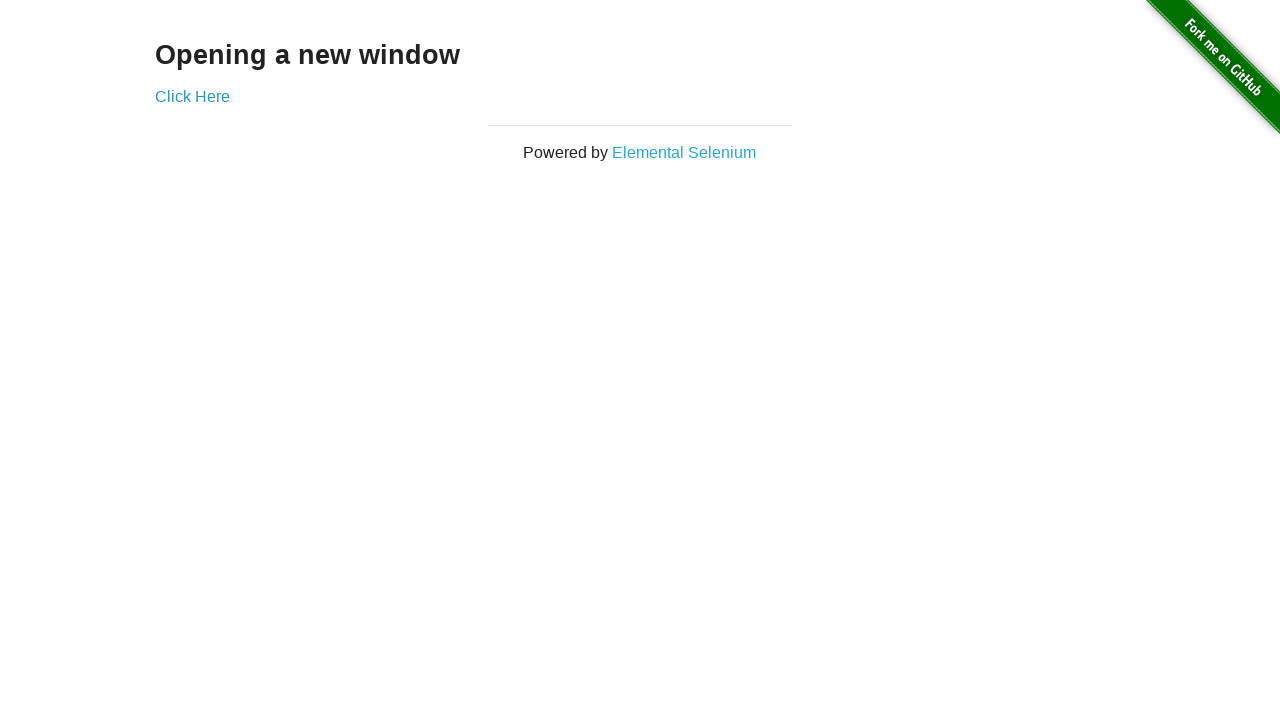